Tests multi-select functionality by holding Ctrl key and clicking on multiple non-consecutive items in a selectable list

Starting URL: https://automationfc.github.io/jquery-selectable/

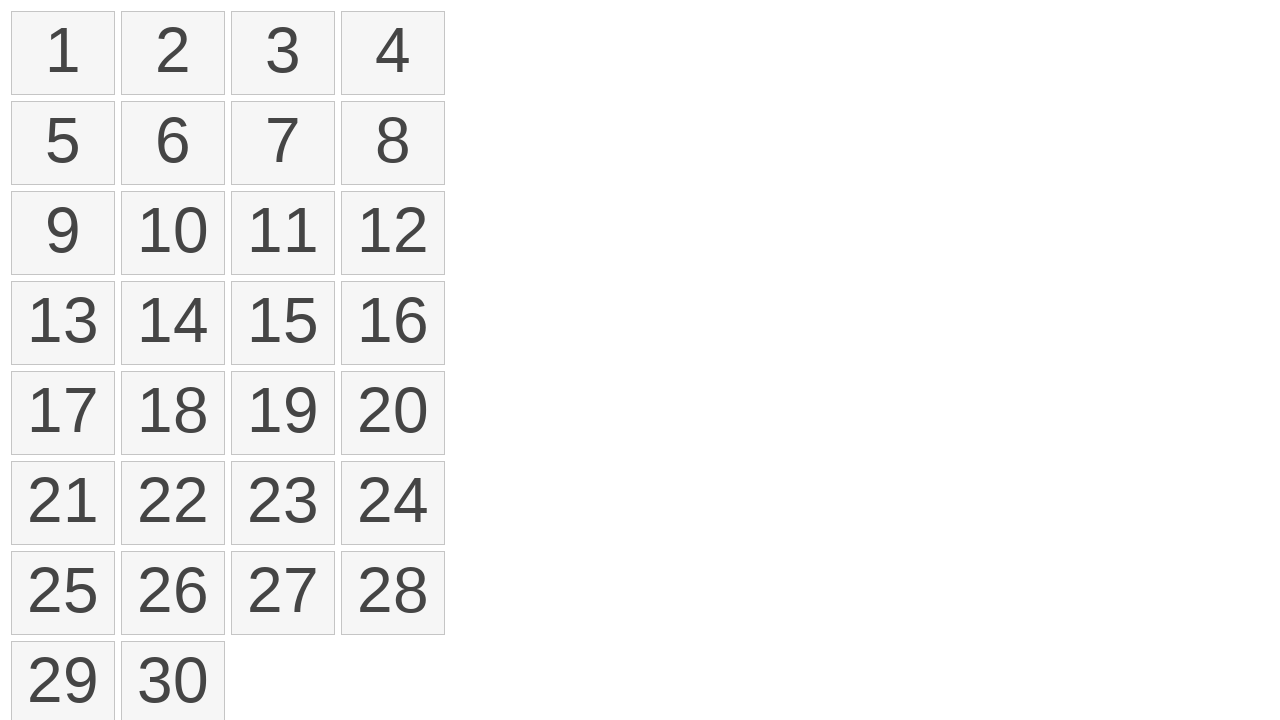

Pressed and held Control key for multi-select
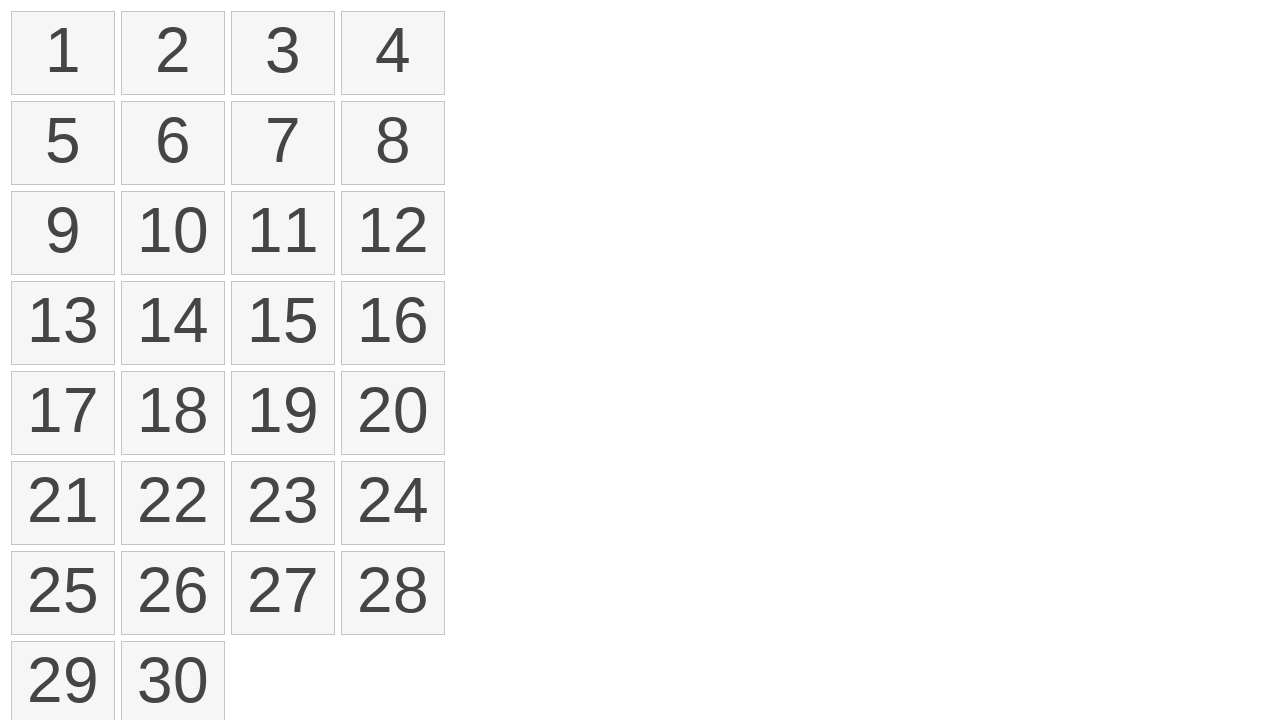

Clicked first item (index 0) while holding Control at (63, 53) on .ui-selectee:nth-child(1)
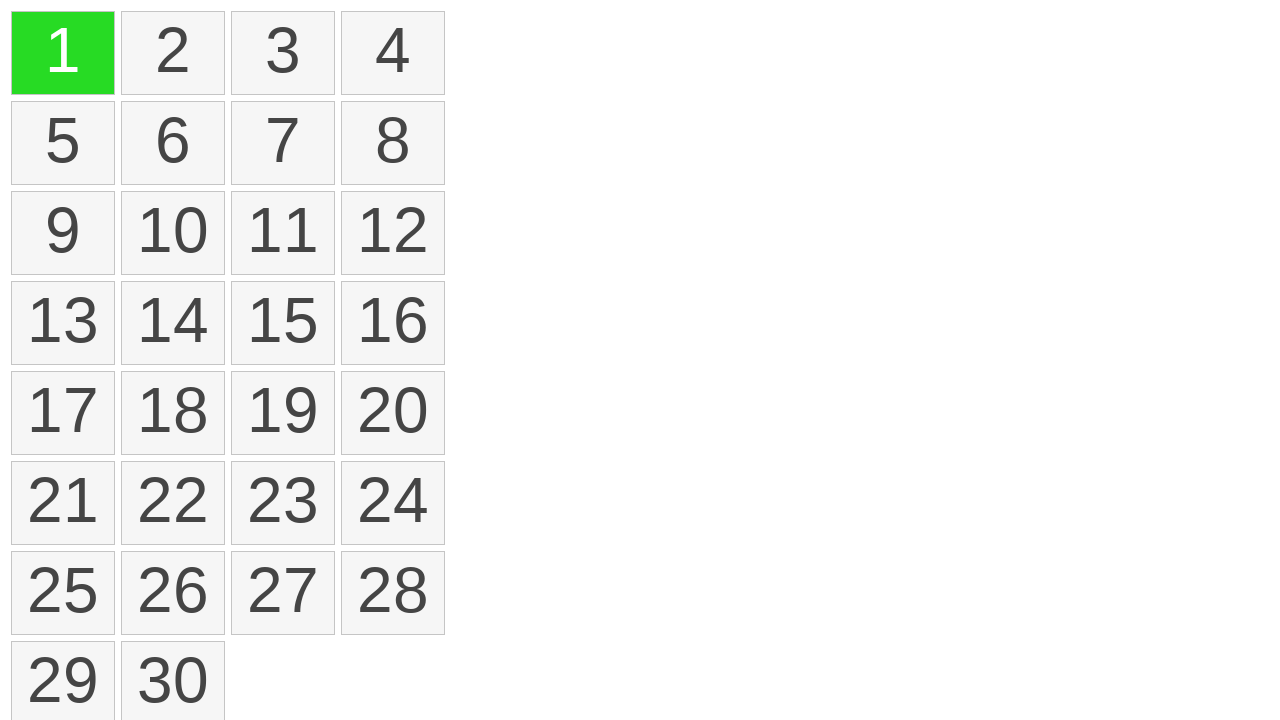

Clicked sixth item (index 5) while holding Control at (173, 143) on .ui-selectee:nth-child(6)
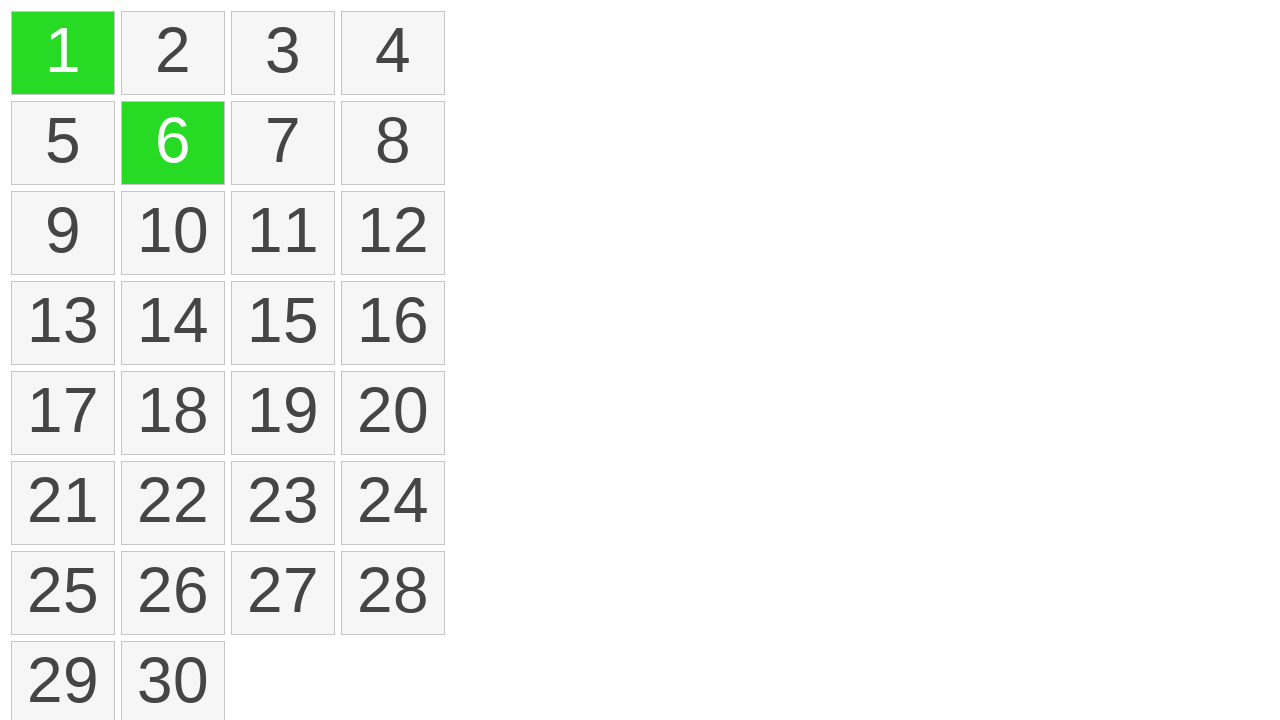

Clicked eleventh item (index 10) while holding Control at (283, 233) on .ui-selectee:nth-child(11)
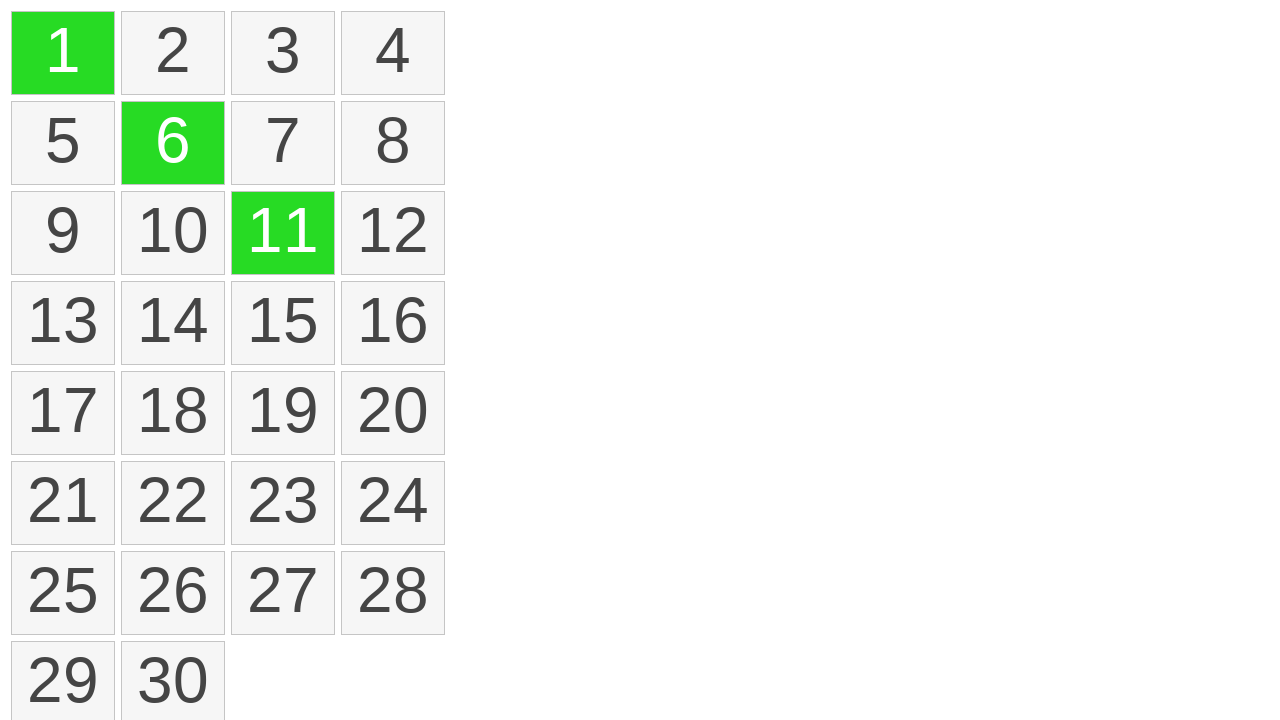

Released Control key
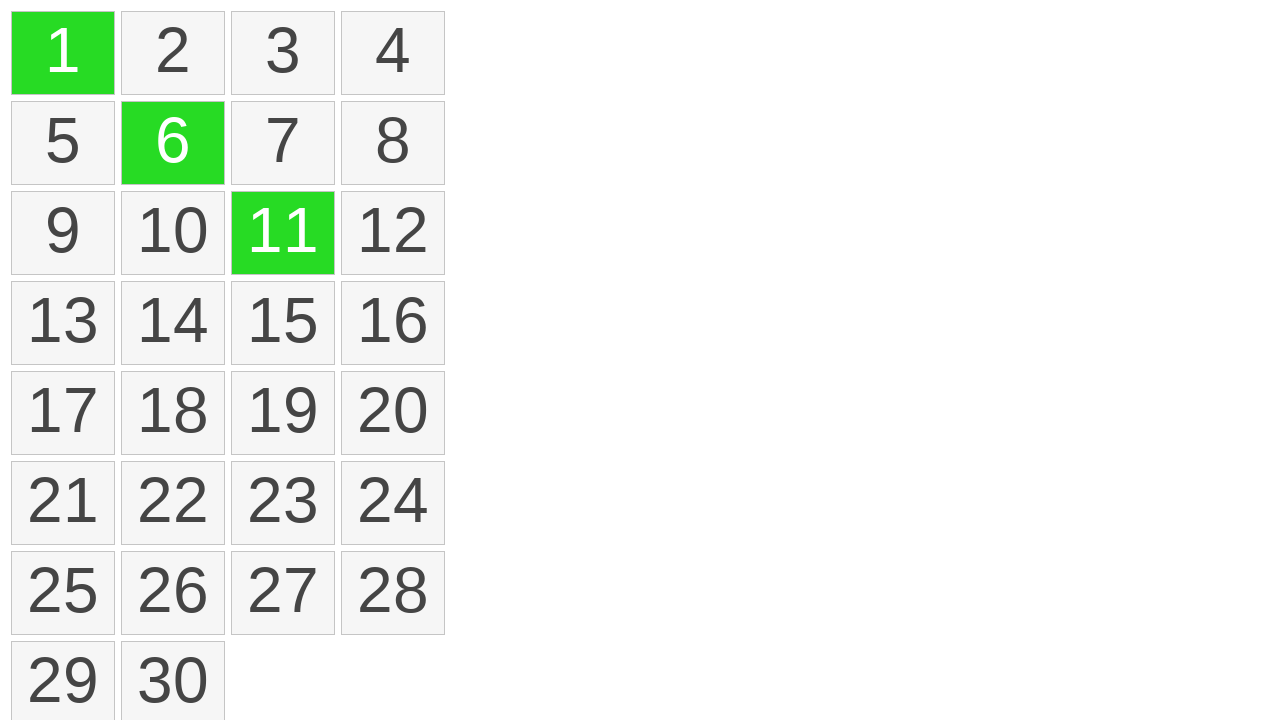

Counted selected elements: 3 items selected
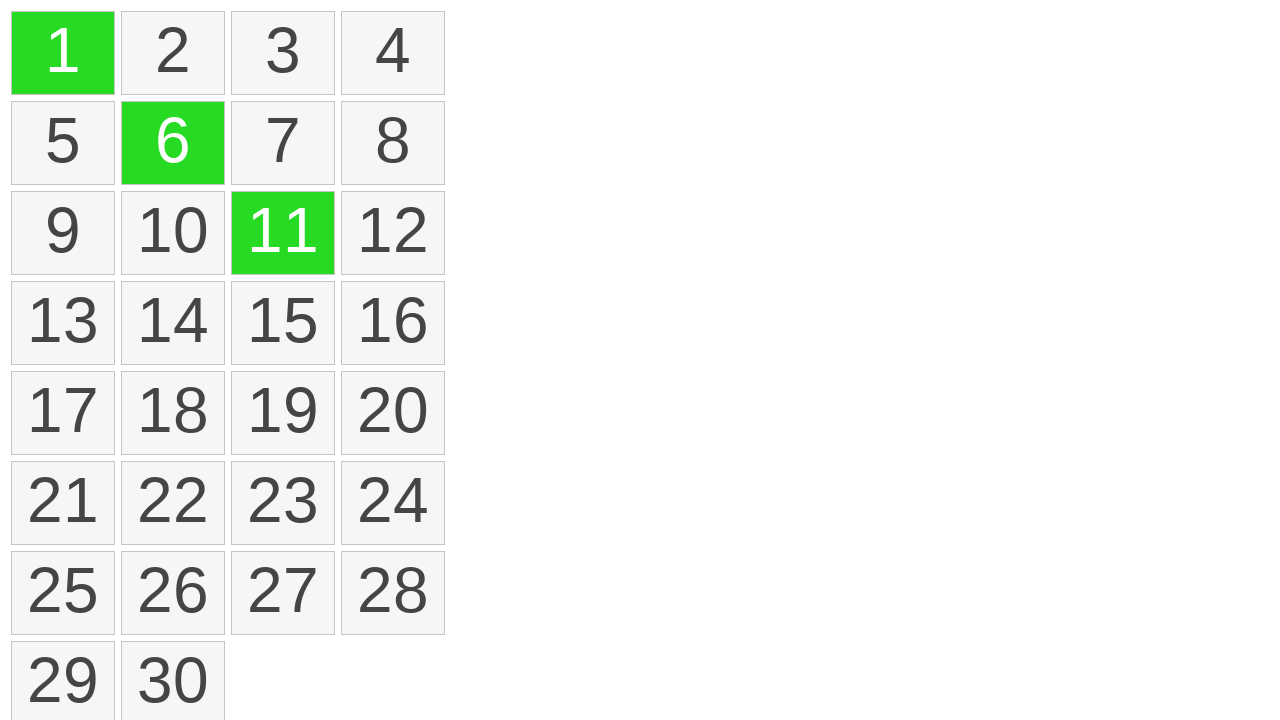

Verified that exactly 3 elements are selected
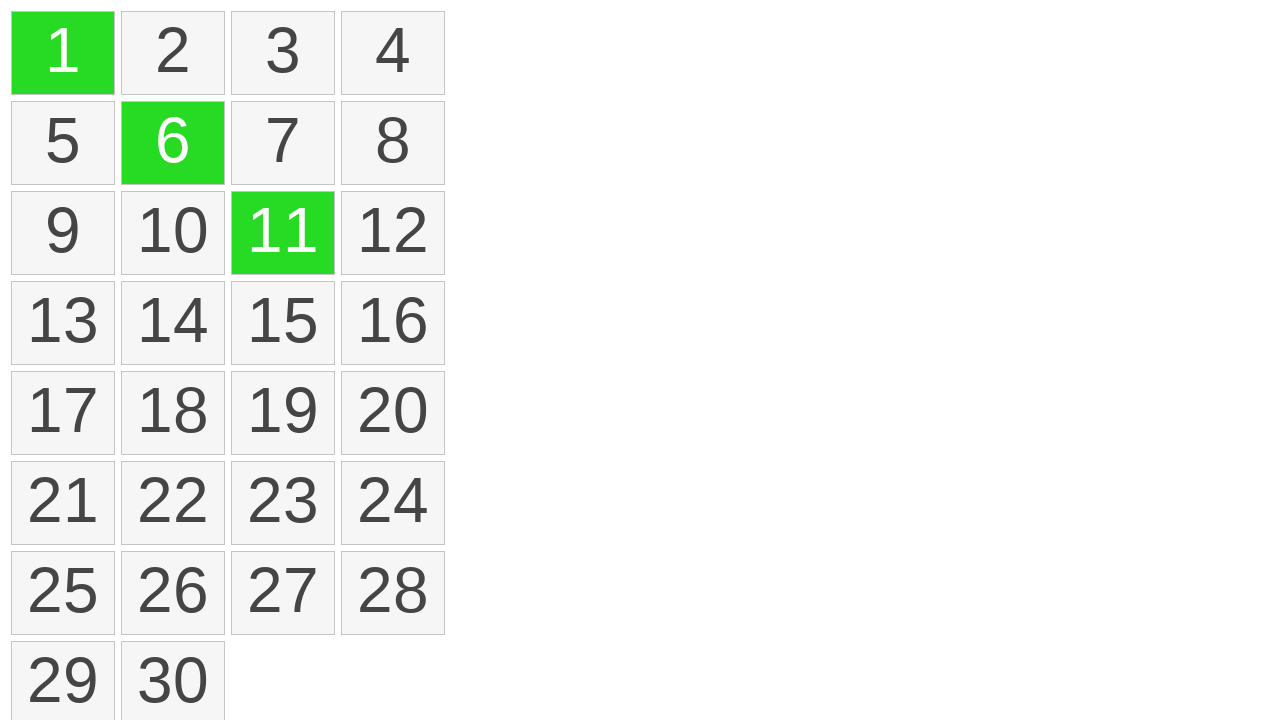

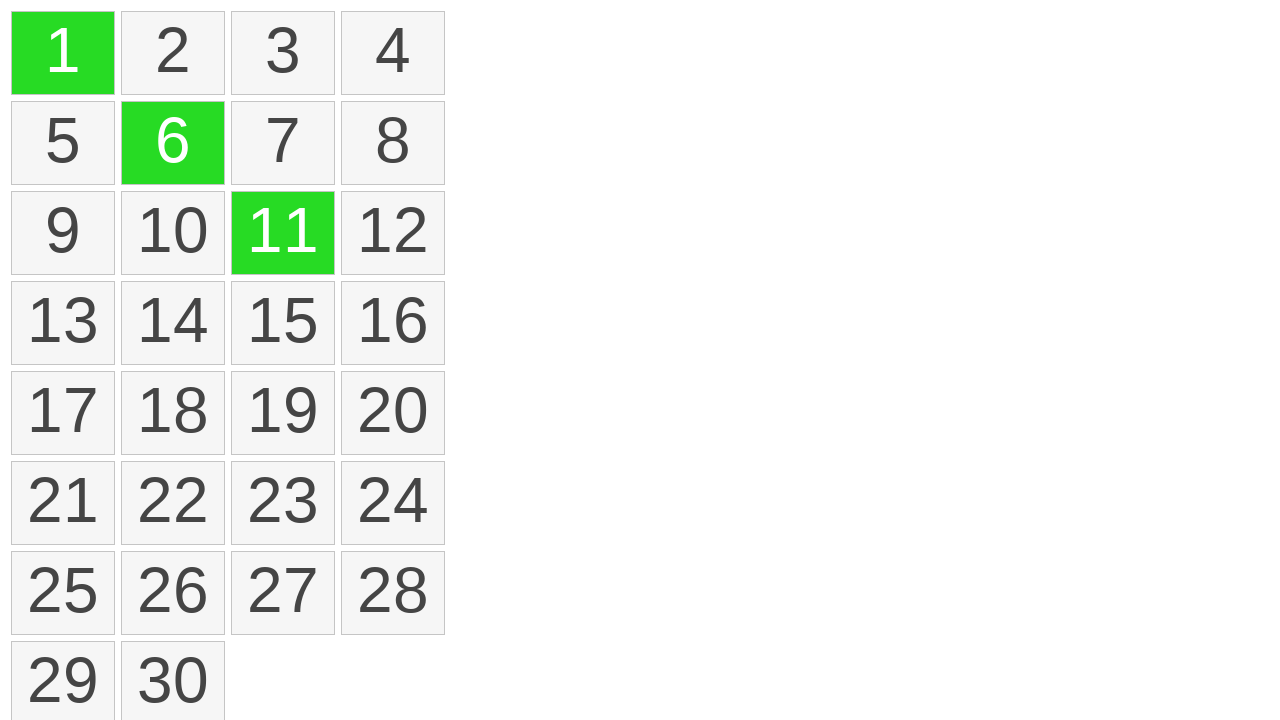